Tests double-click functionality on W3Schools demo page by entering text in a field, double-clicking a button to copy the text, and verifying it appears in another field

Starting URL: https://www.w3schools.com/tags/tryit.asp?filename=tryhtml5_ev_ondblclick3

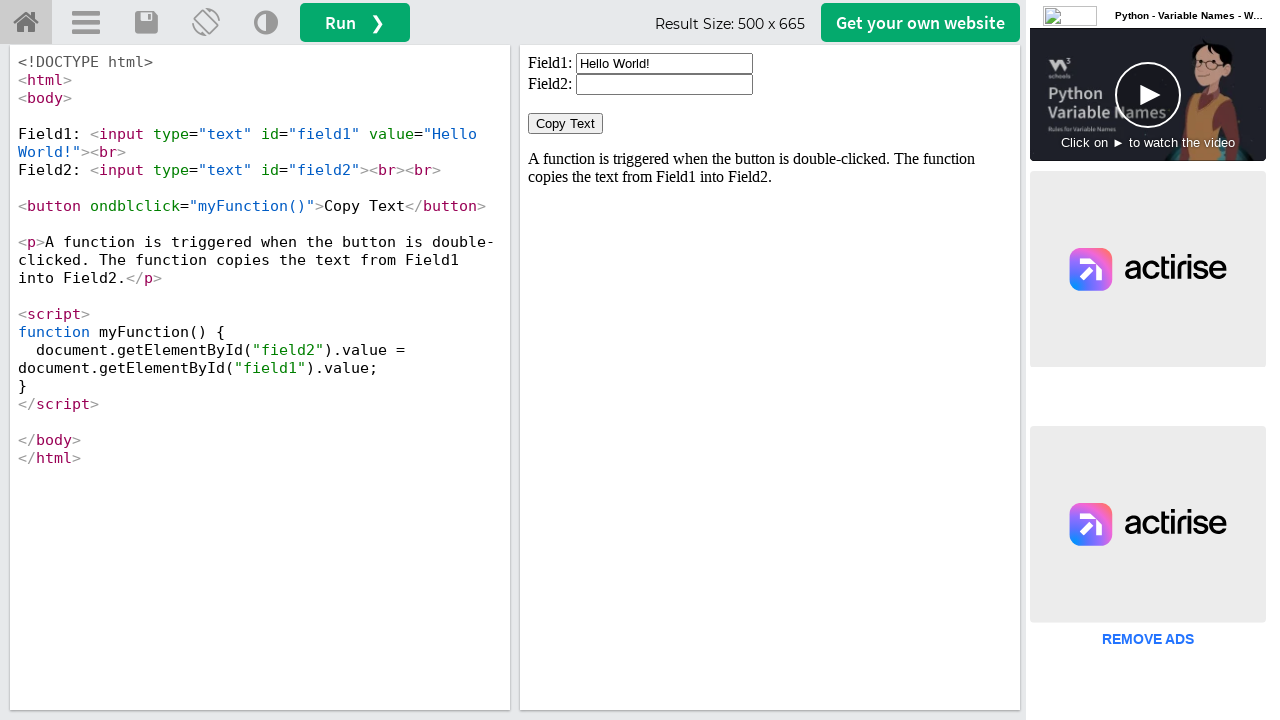

Located iframe containing the demo
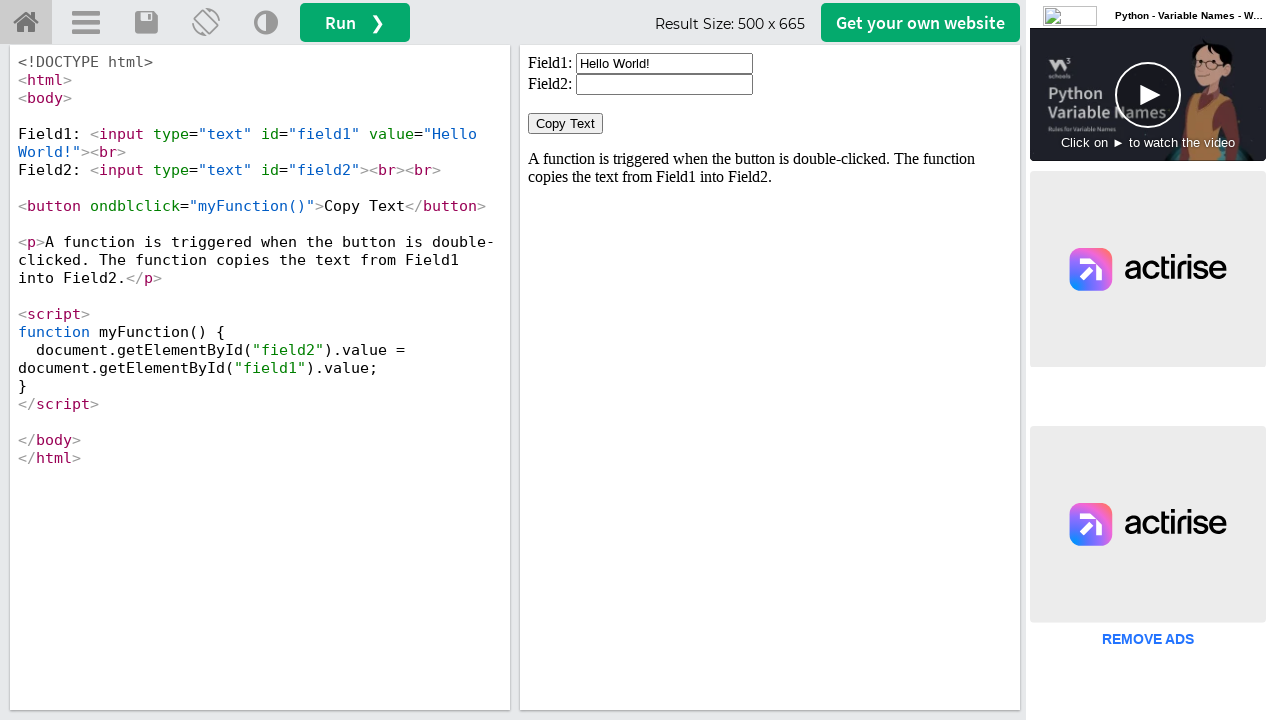

Located first text field
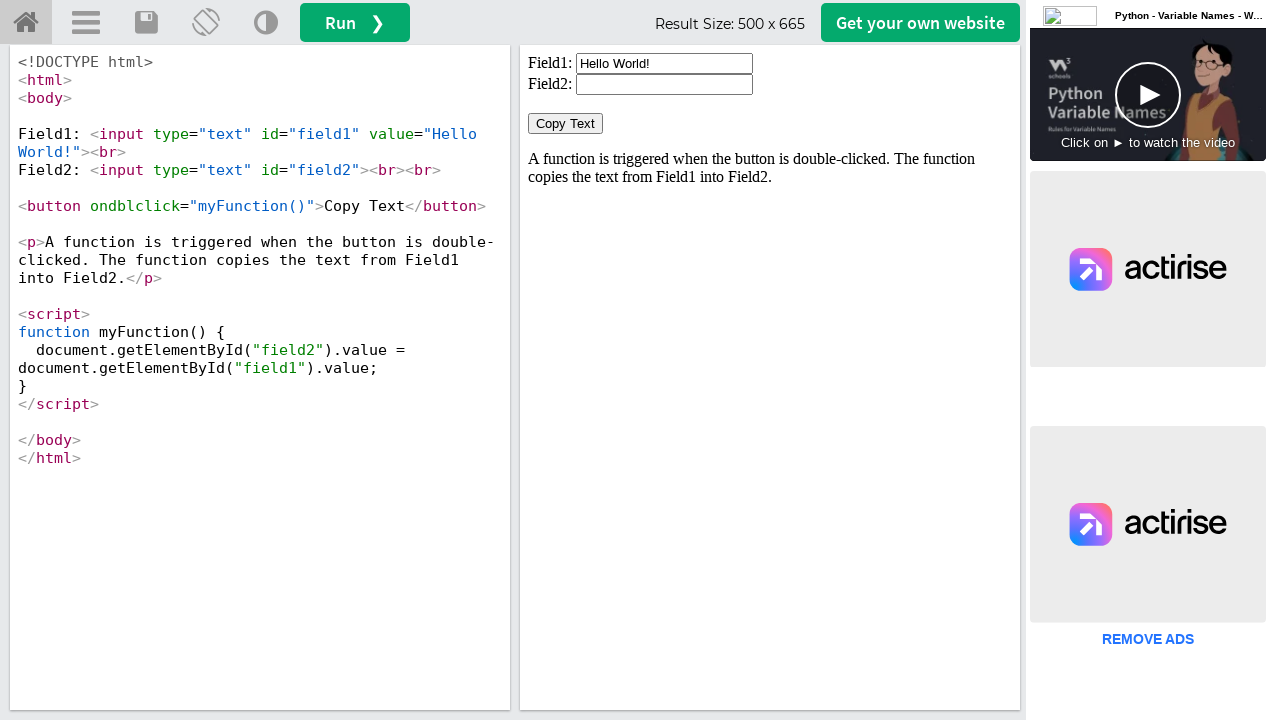

Cleared first text field on iframe[id='iframeResult'] >> internal:control=enter-frame >> xpath=//*[@id='fiel
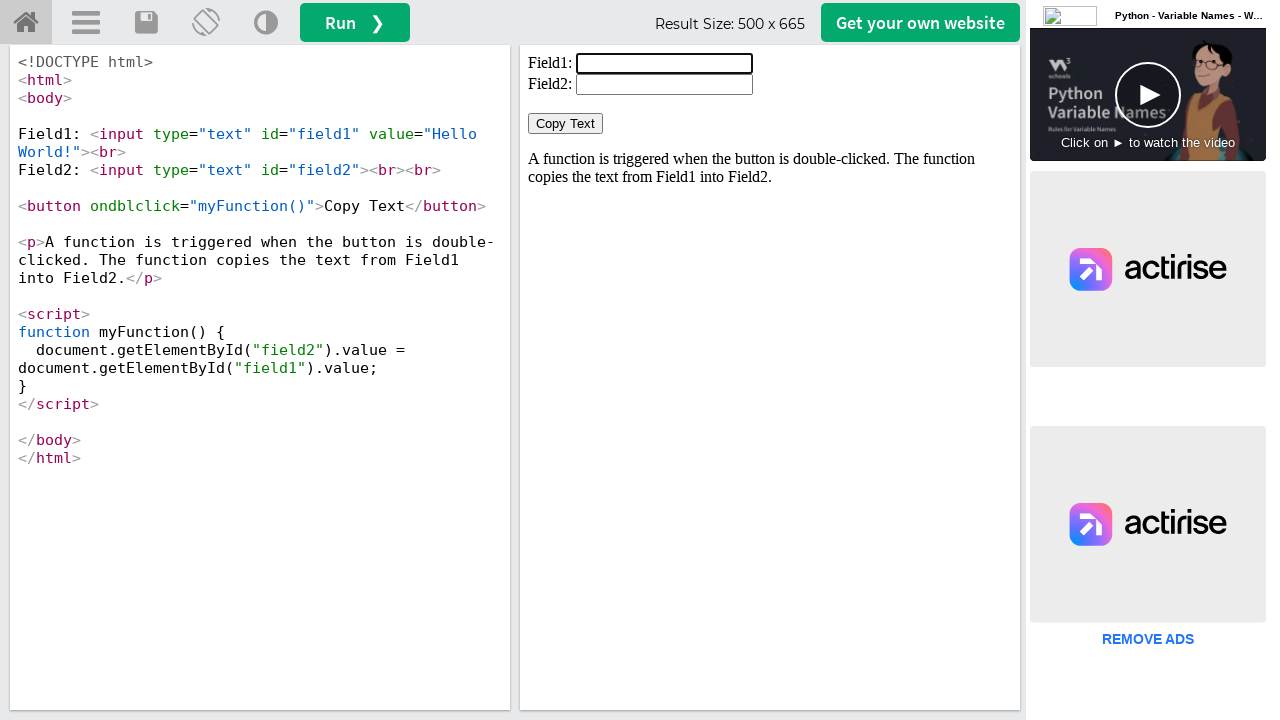

Filled first field with 'Welcome' on iframe[id='iframeResult'] >> internal:control=enter-frame >> xpath=//*[@id='fiel
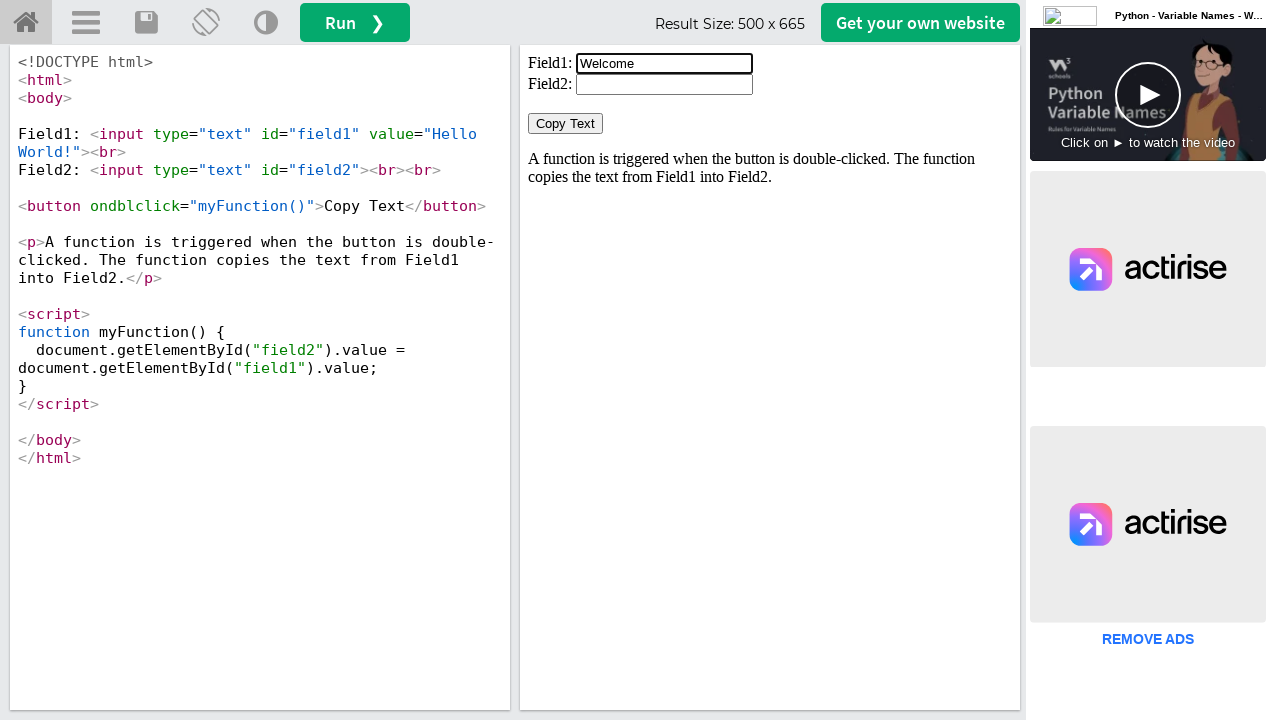

Located double-click button
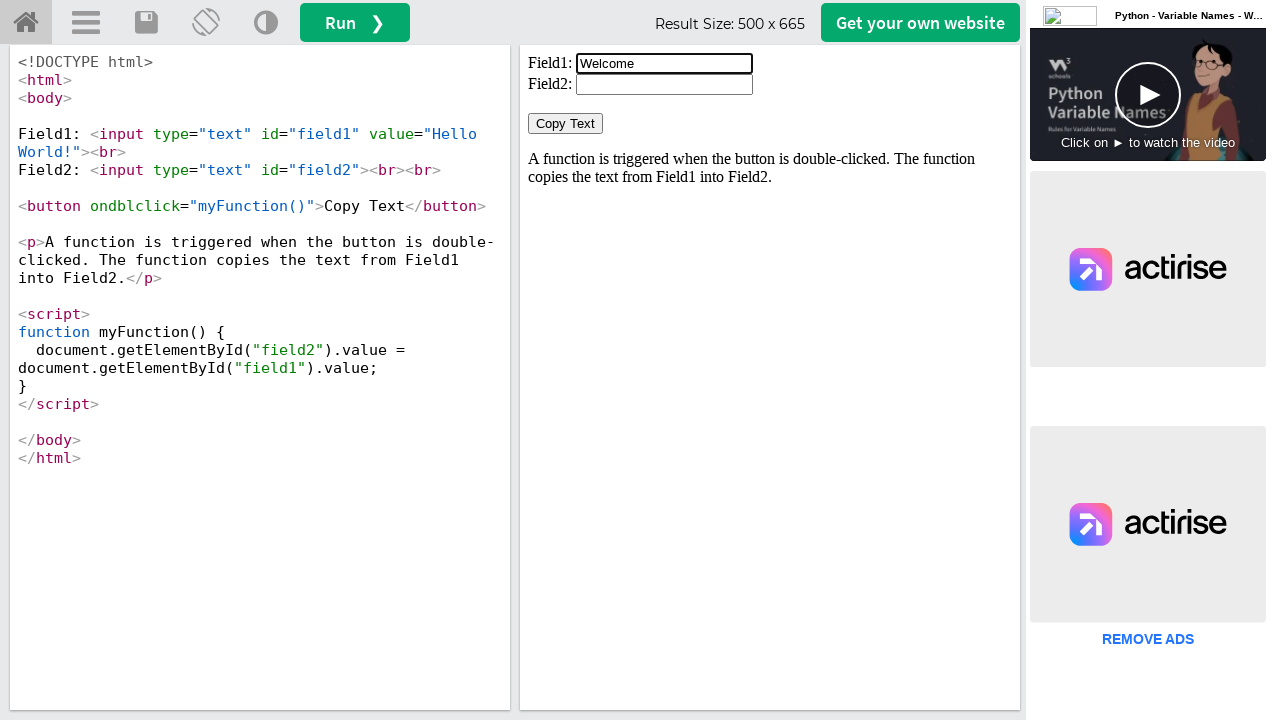

Double-clicked button to copy text at (566, 124) on iframe[id='iframeResult'] >> internal:control=enter-frame >> xpath=//button
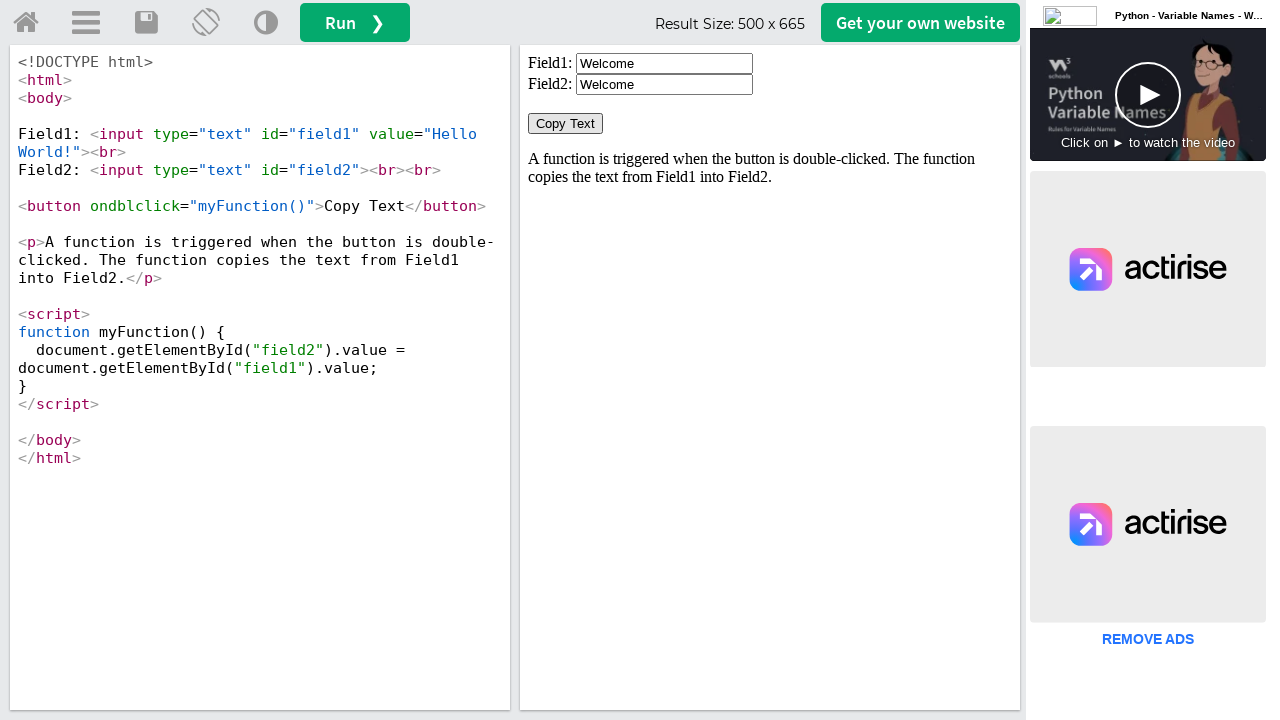

Located second text field
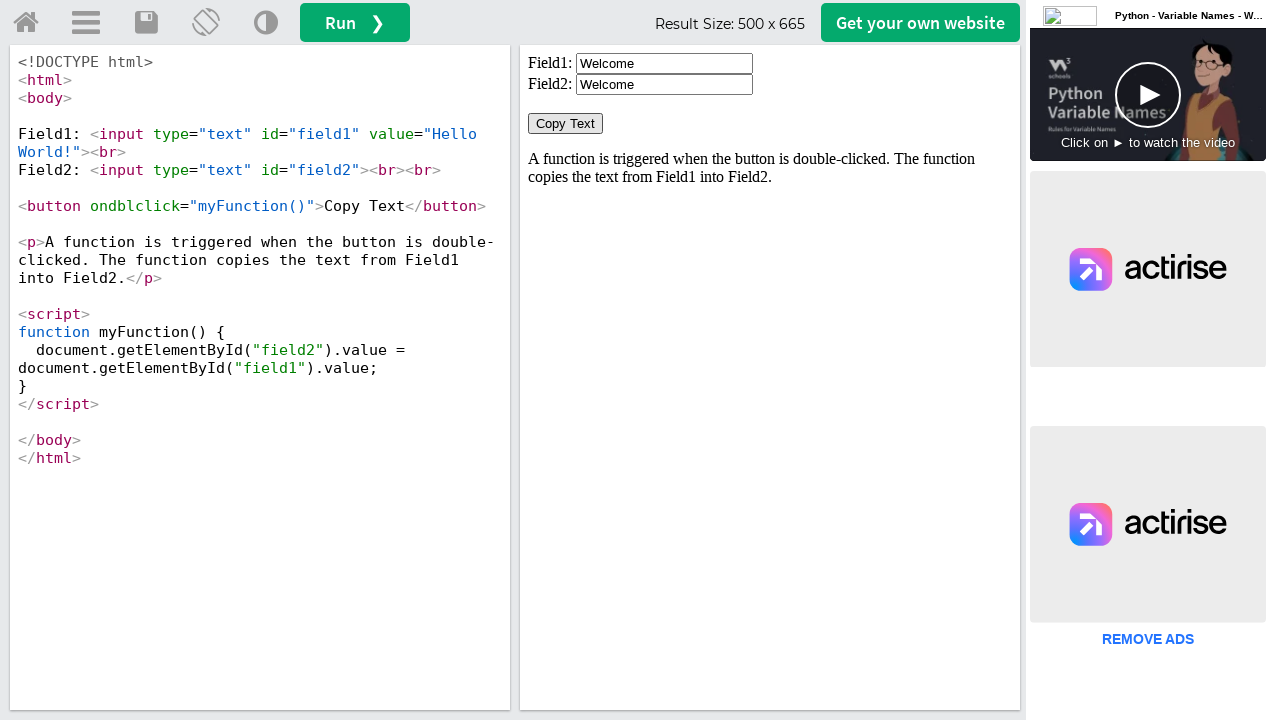

Retrieved copied text from second field
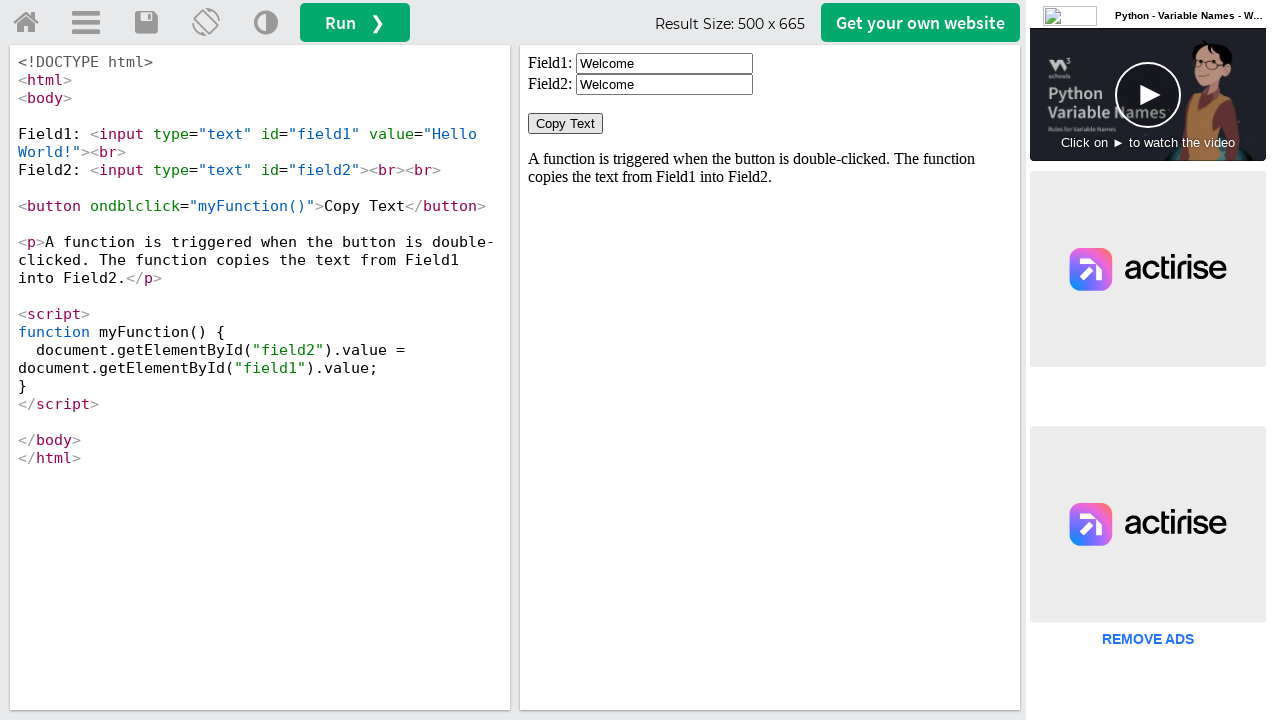

Validated that copied text matches 'Welcome'
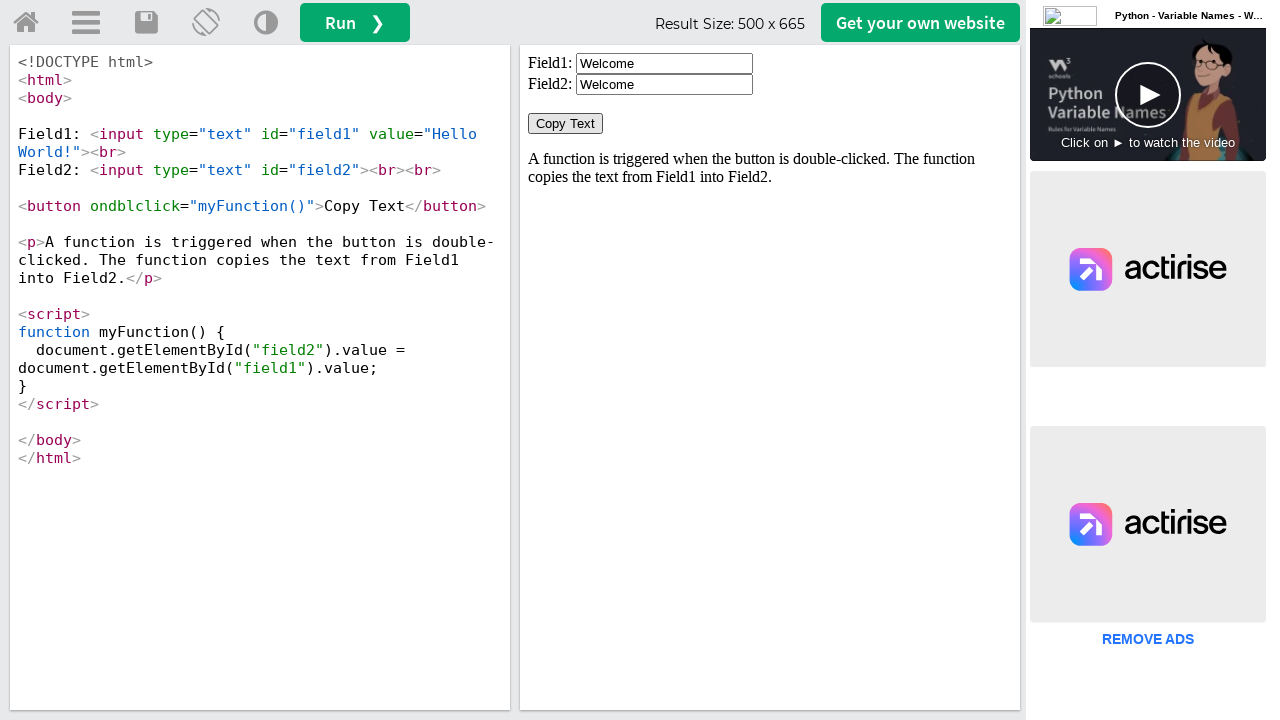

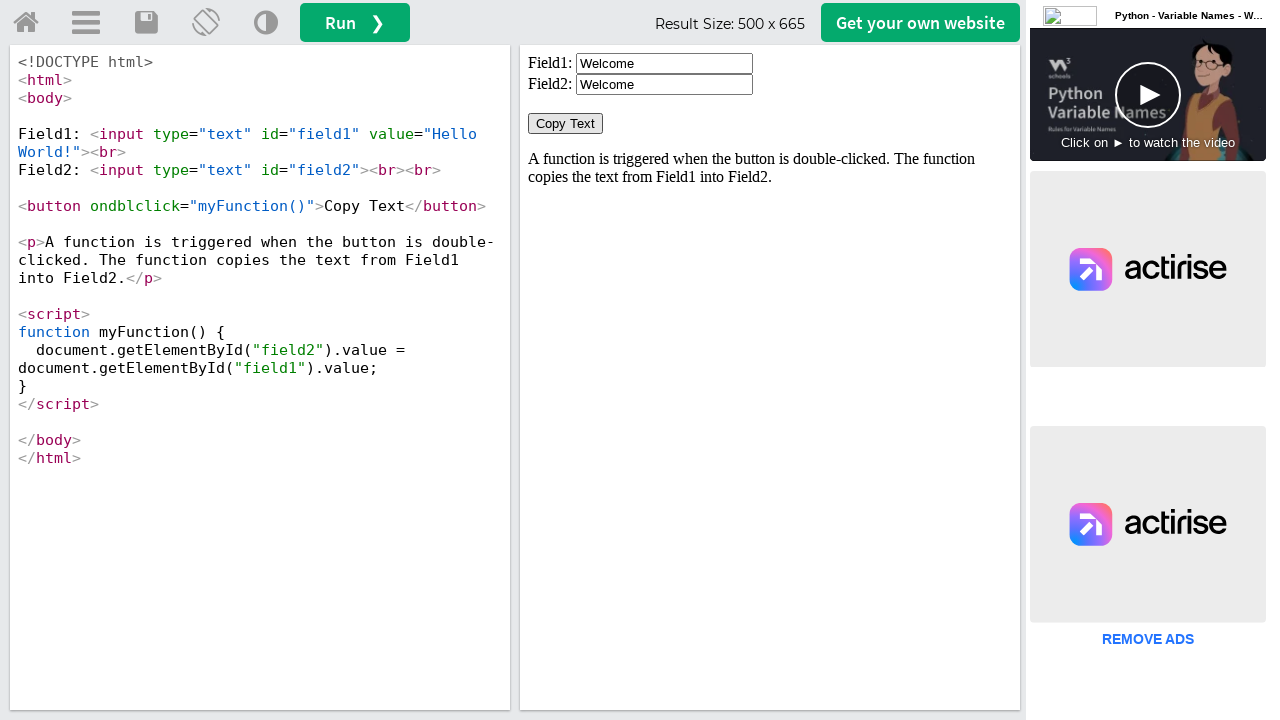